Tests the Spinner widget by entering a value and clicking various control buttons like disable, destroy, get value, and set value.

Starting URL: https://jqueryui.com/

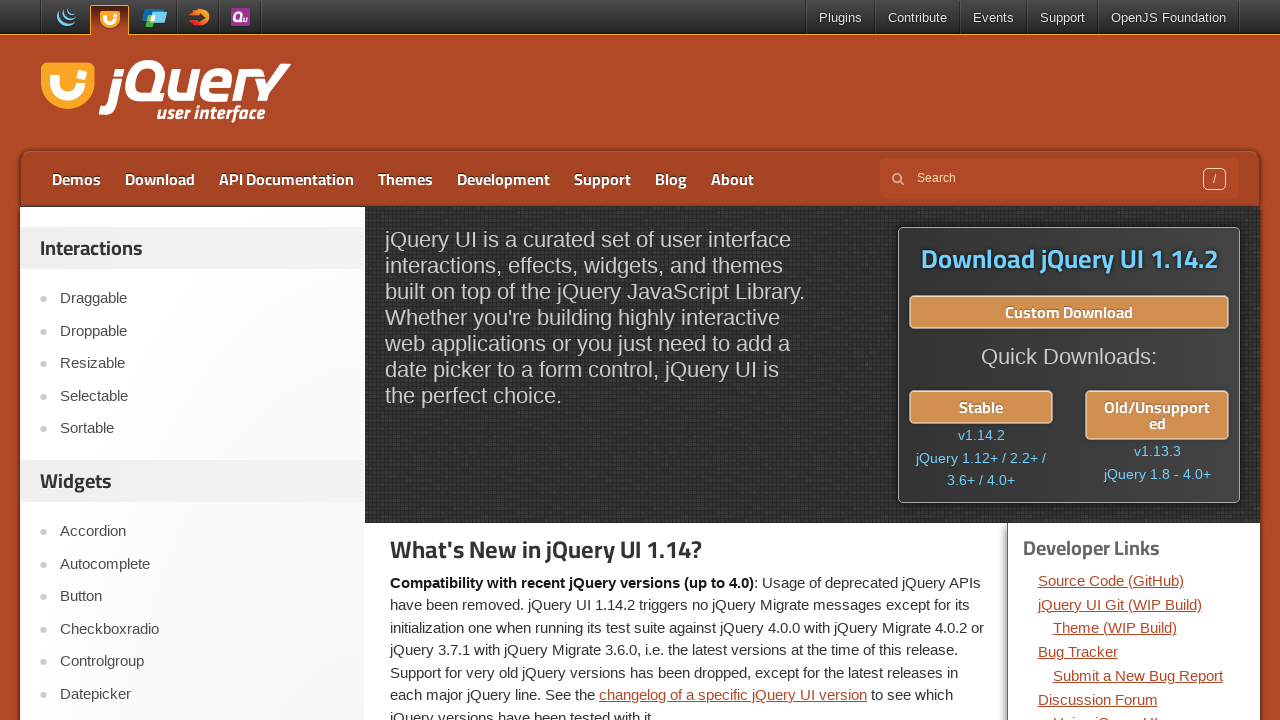

Scrolled down 500 pixels to view more content
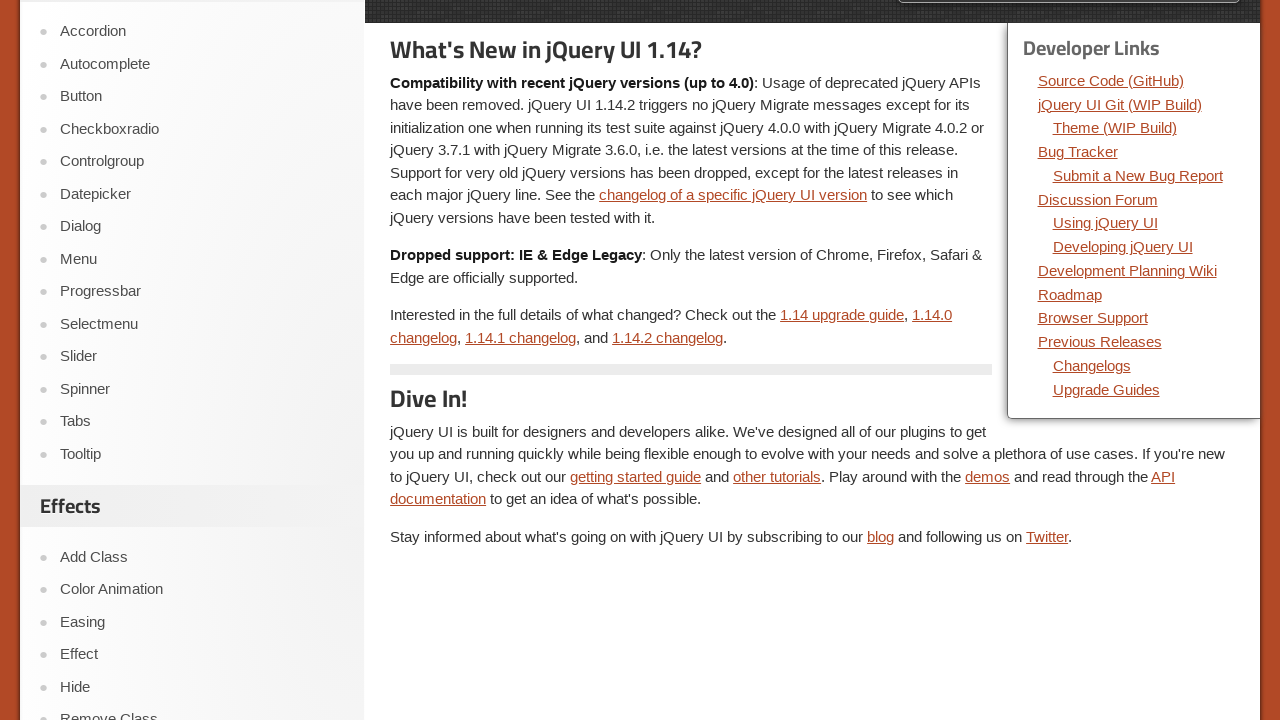

Clicked on Spinner link in sidebar at (202, 389) on #sidebar > aside:nth-child(2) > ul > li:nth-child(12) > a
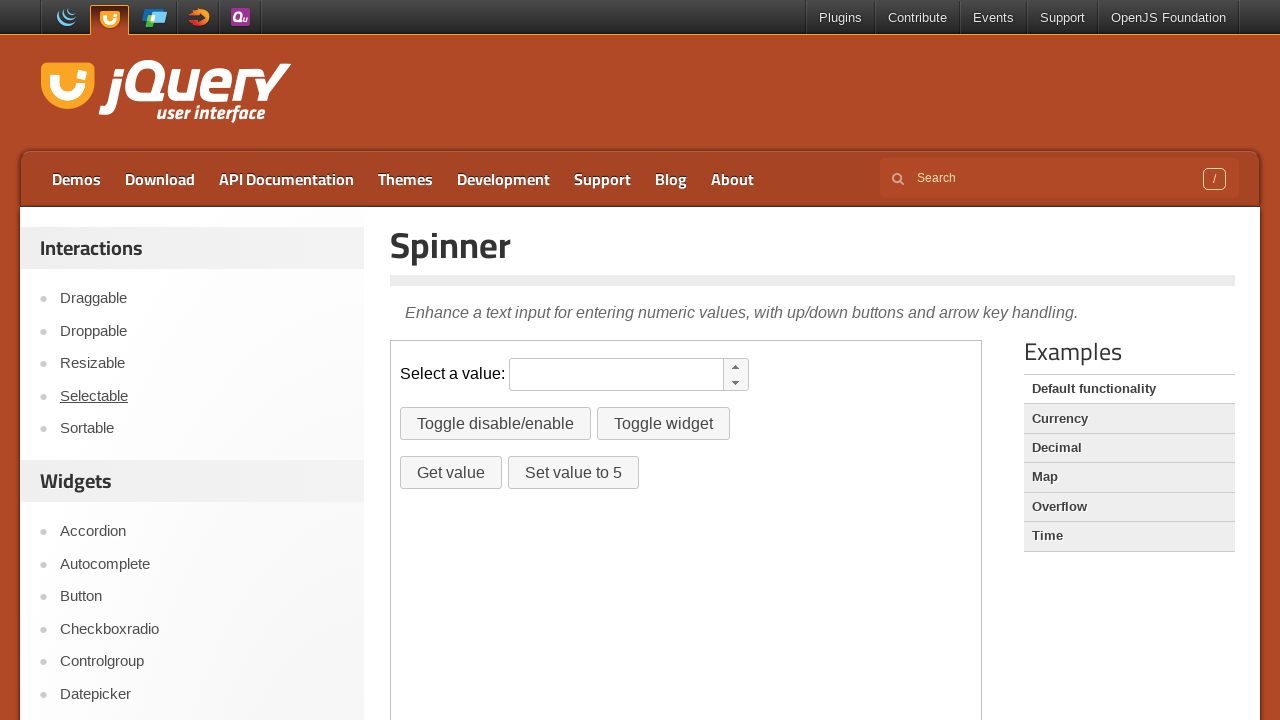

Spinner iframe loaded and became visible
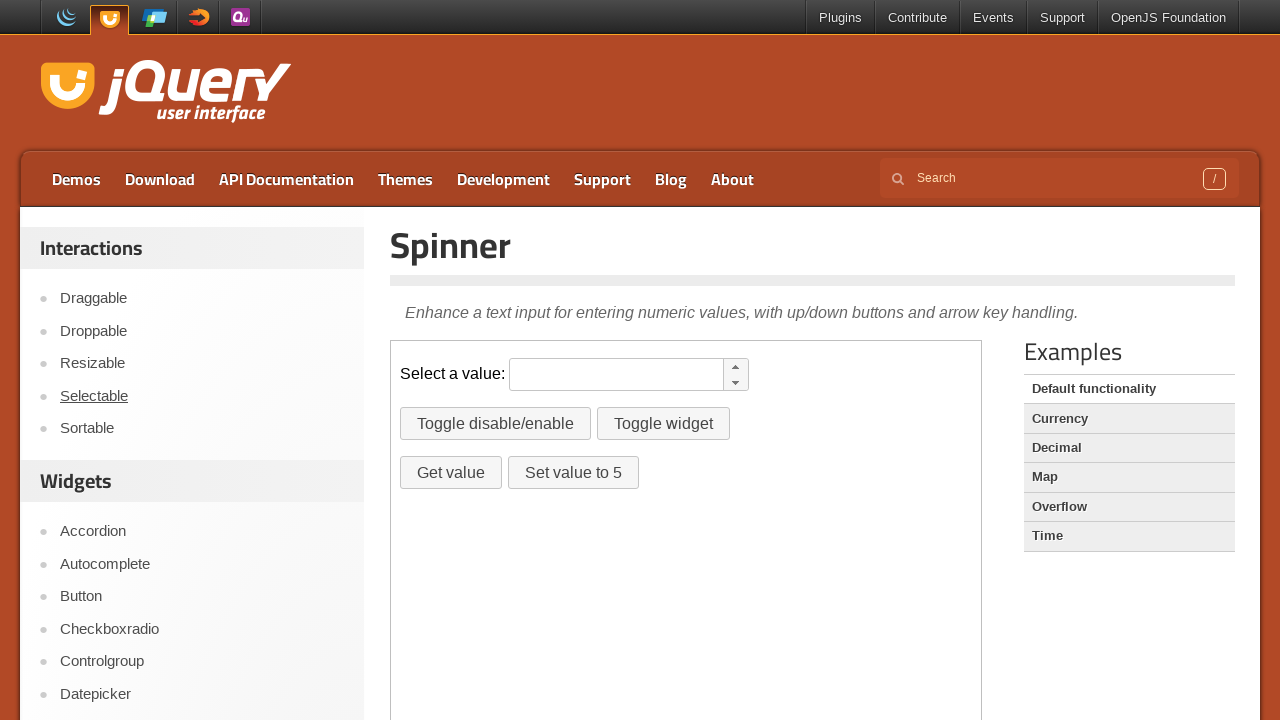

Switched to Spinner iframe
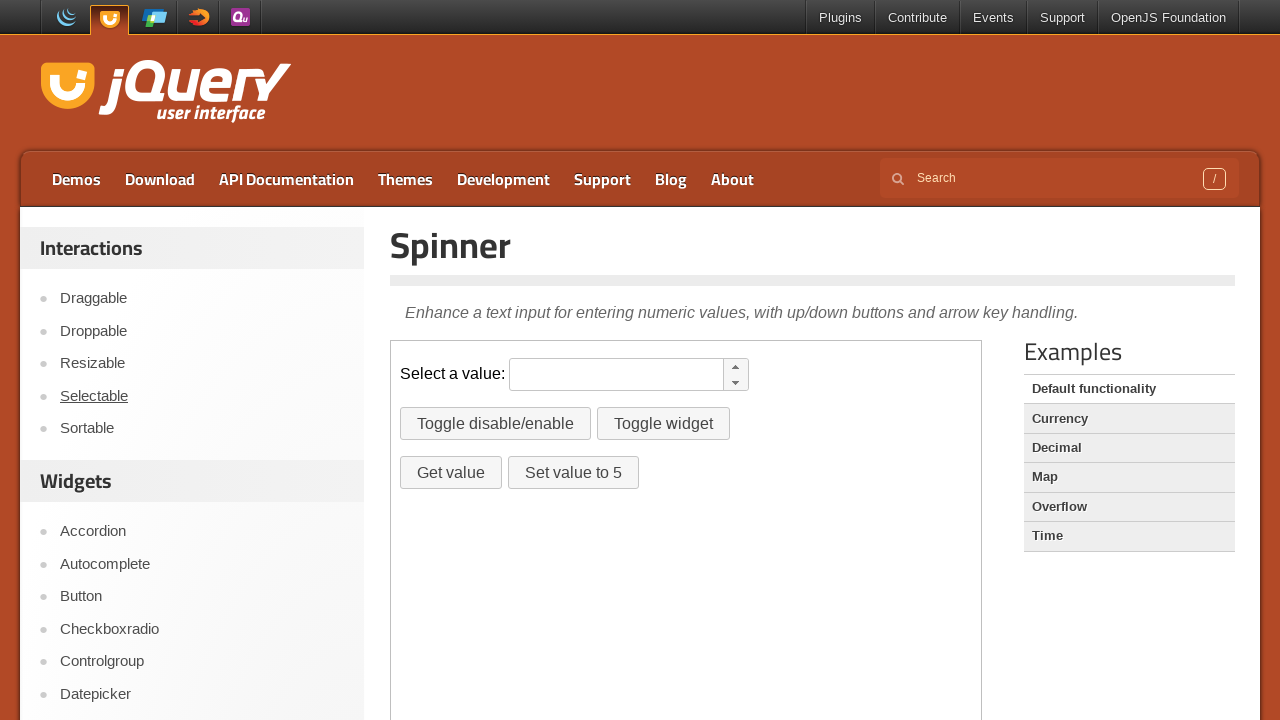

Entered value 14 in spinner input field on #content > iframe >> nth=0 >> internal:control=enter-frame >> #spinner
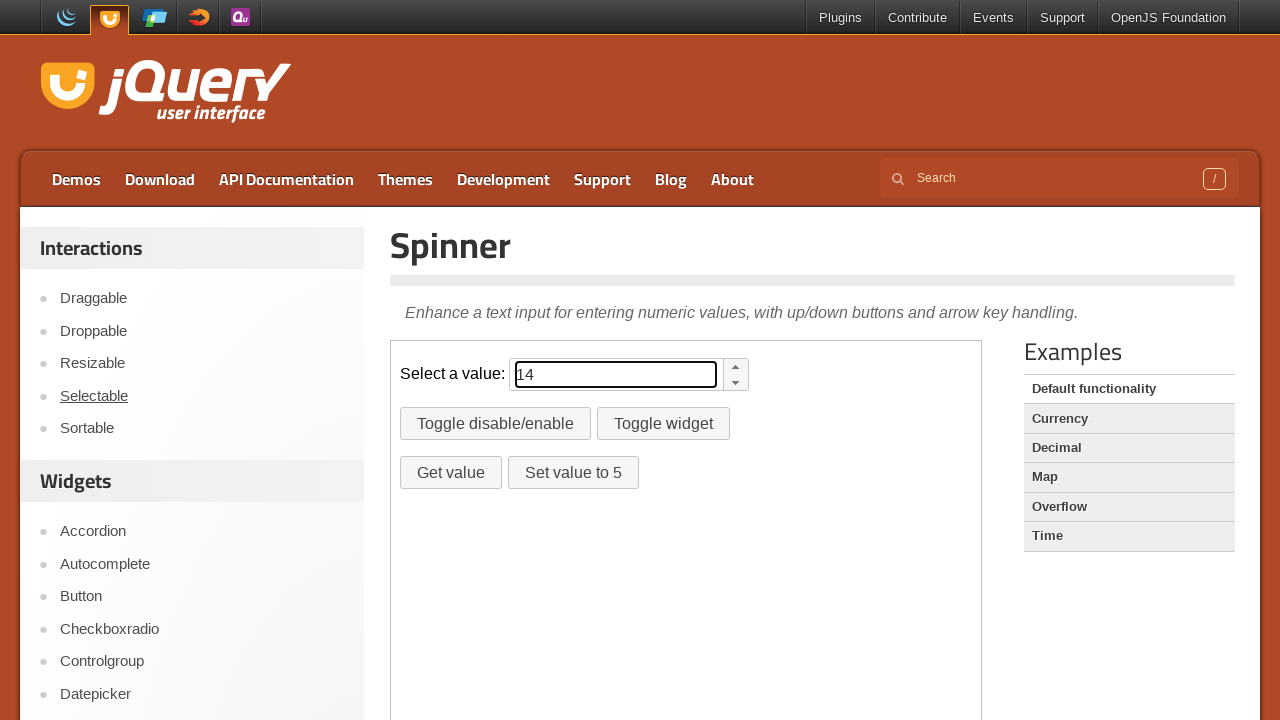

Clicked disable button to disable spinner at (496, 424) on #content > iframe >> nth=0 >> internal:control=enter-frame >> #disable
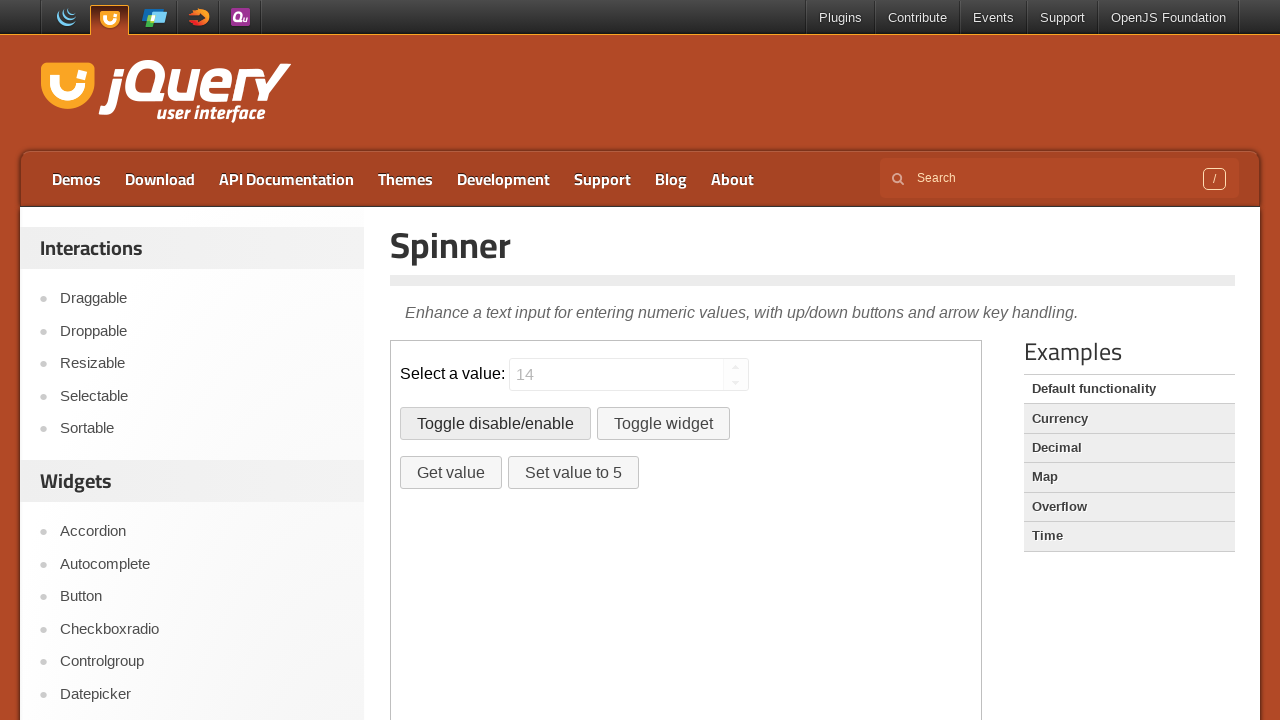

Clicked destroy button to toggle/destroy widget at (663, 424) on #content > iframe >> nth=0 >> internal:control=enter-frame >> #destroy
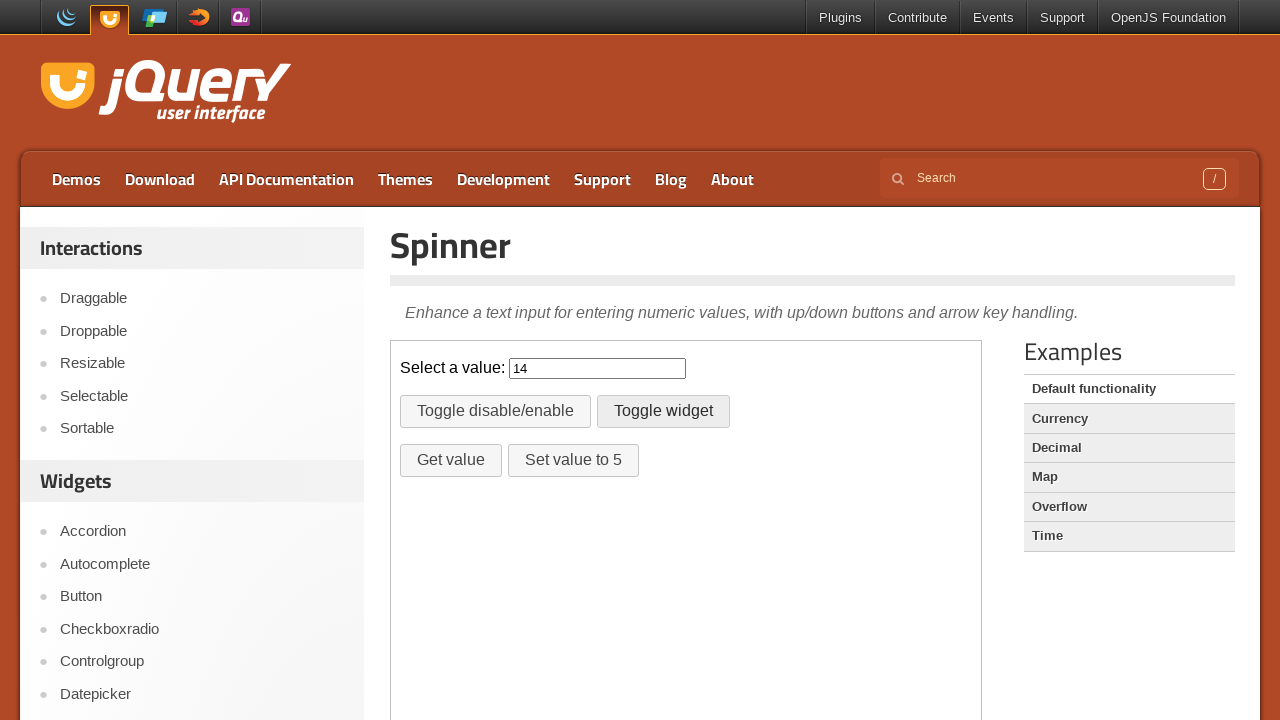

Clicked get value button to retrieve spinner value at (451, 460) on #content > iframe >> nth=0 >> internal:control=enter-frame >> #getvalue
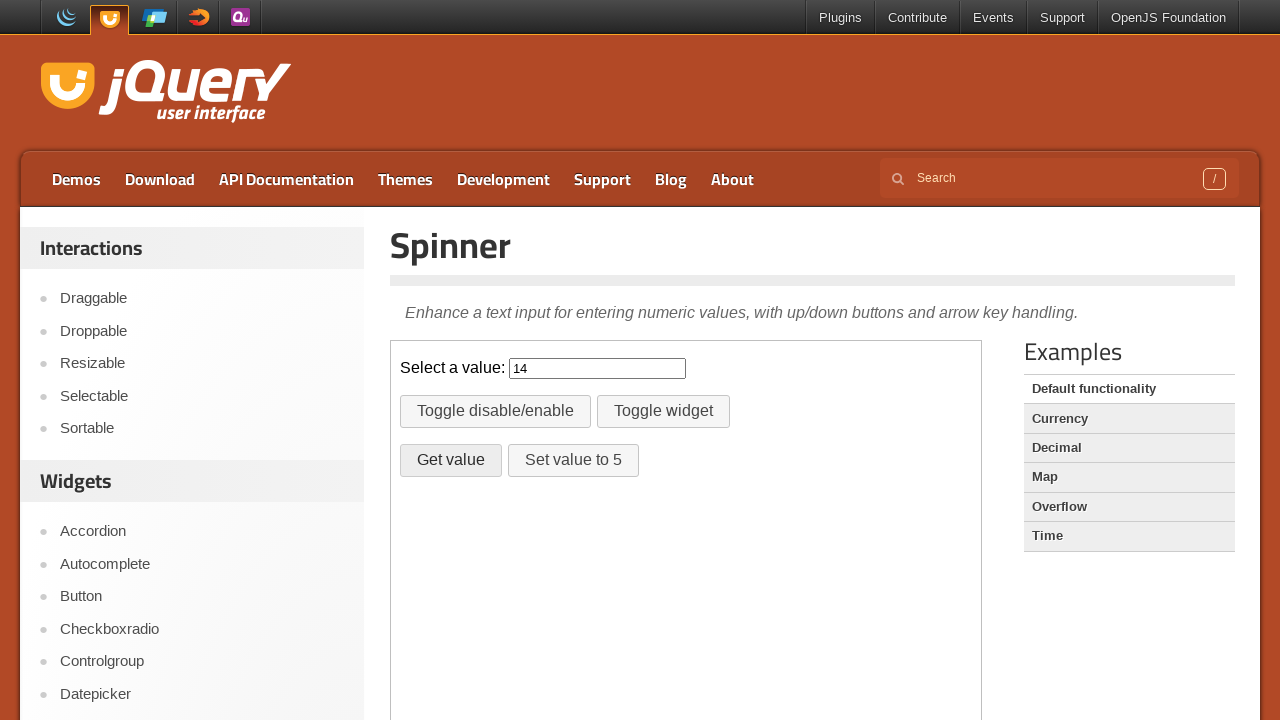

Clicked set value button to set spinner value at (573, 460) on #content > iframe >> nth=0 >> internal:control=enter-frame >> #setvalue
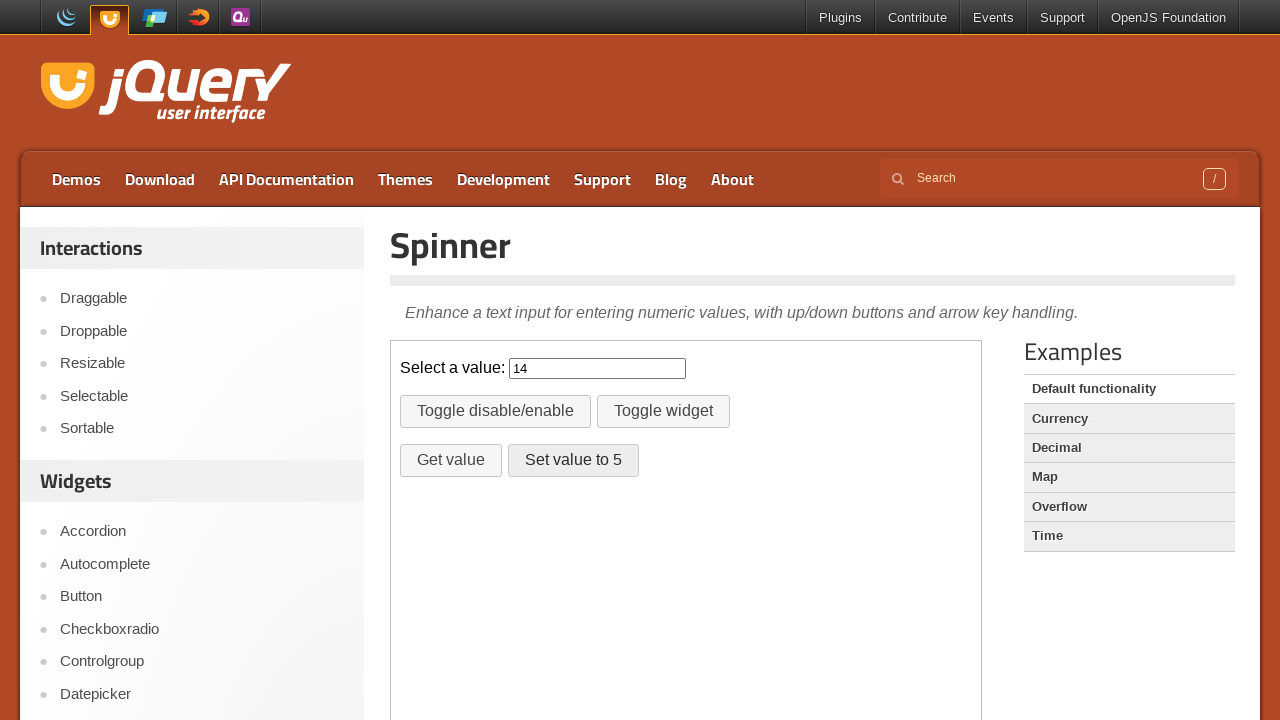

Navigated back to previous page
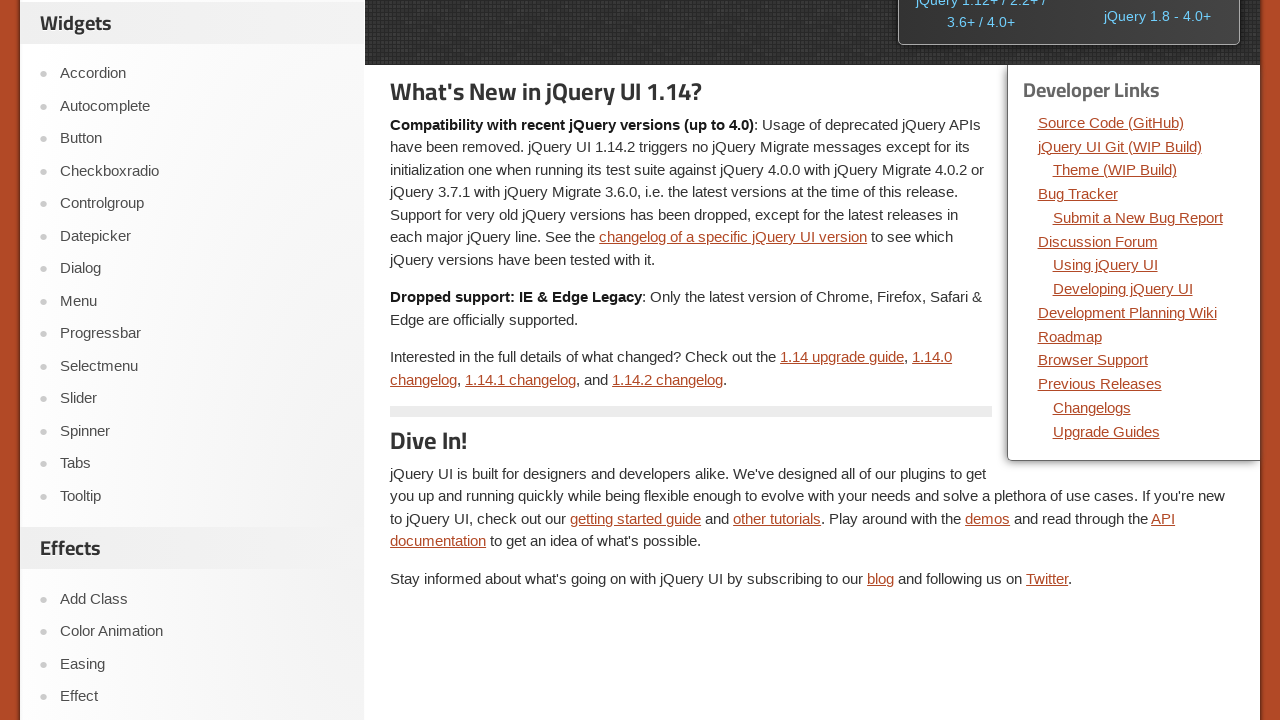

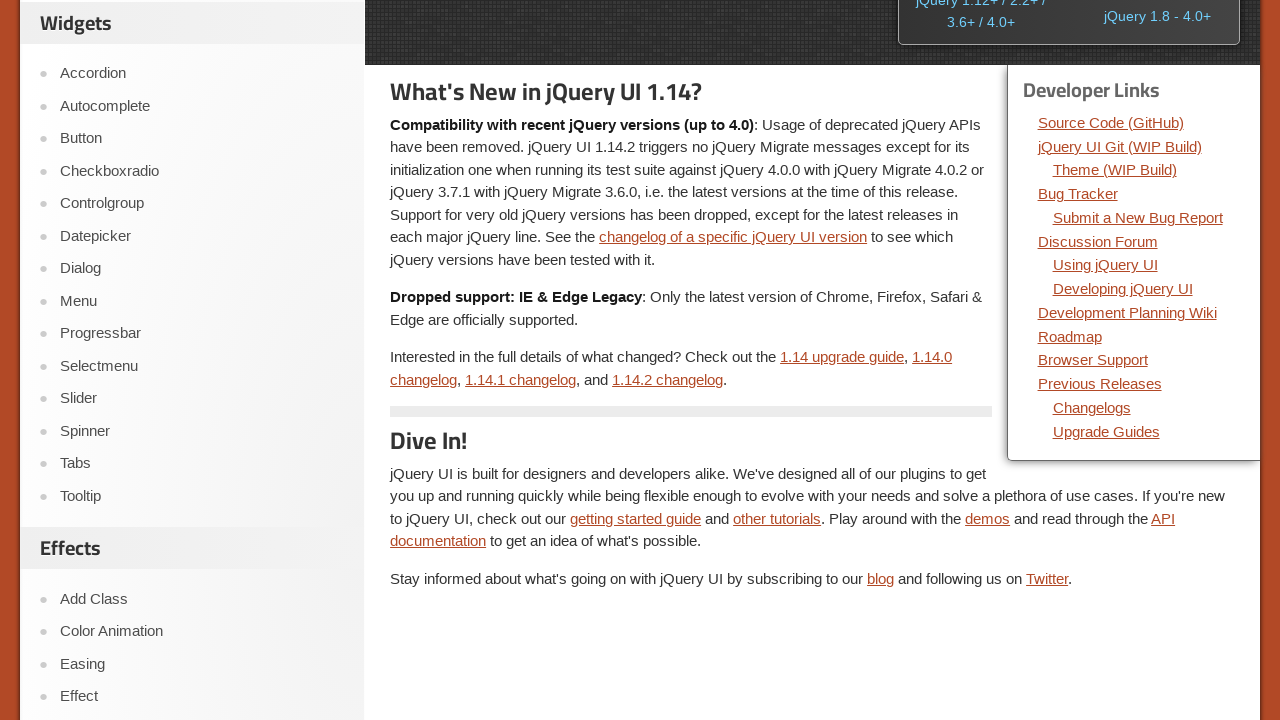